Tests mouse hover functionality by hovering over each figure element on the page and verifying that profile information becomes visible on hover.

Starting URL: https://the-internet.herokuapp.com/hovers

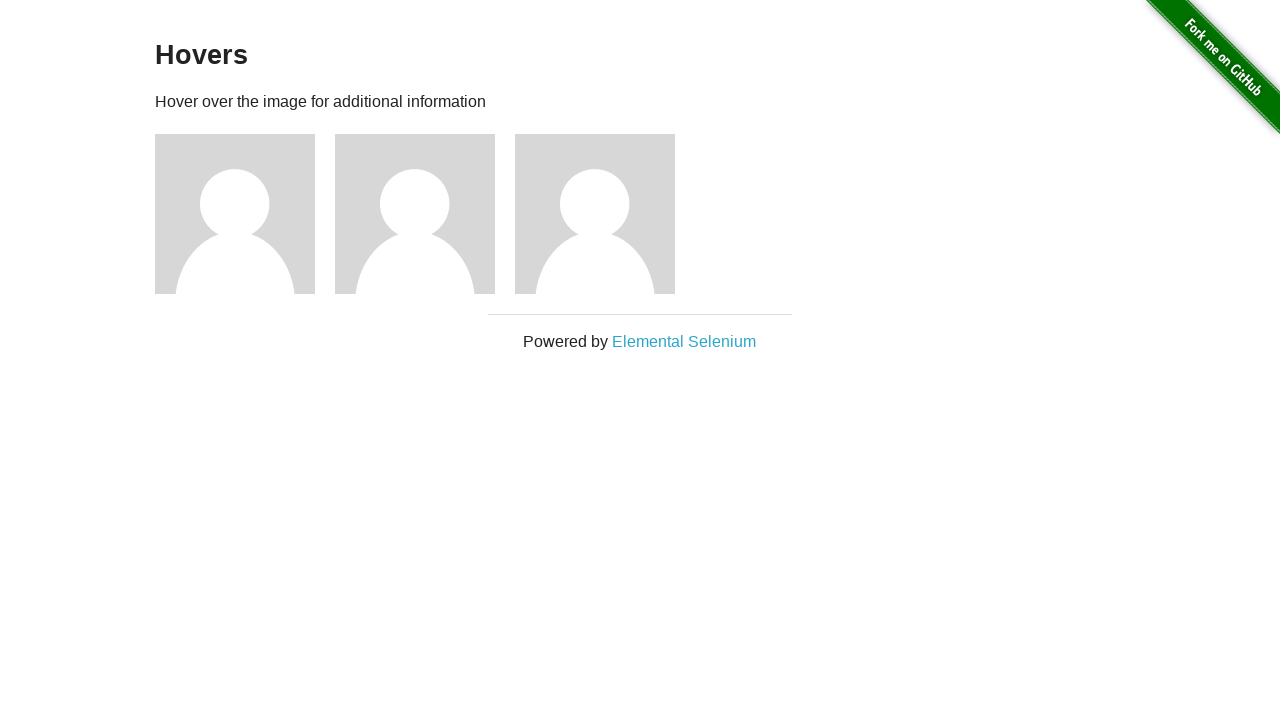

Waited for figure elements to load
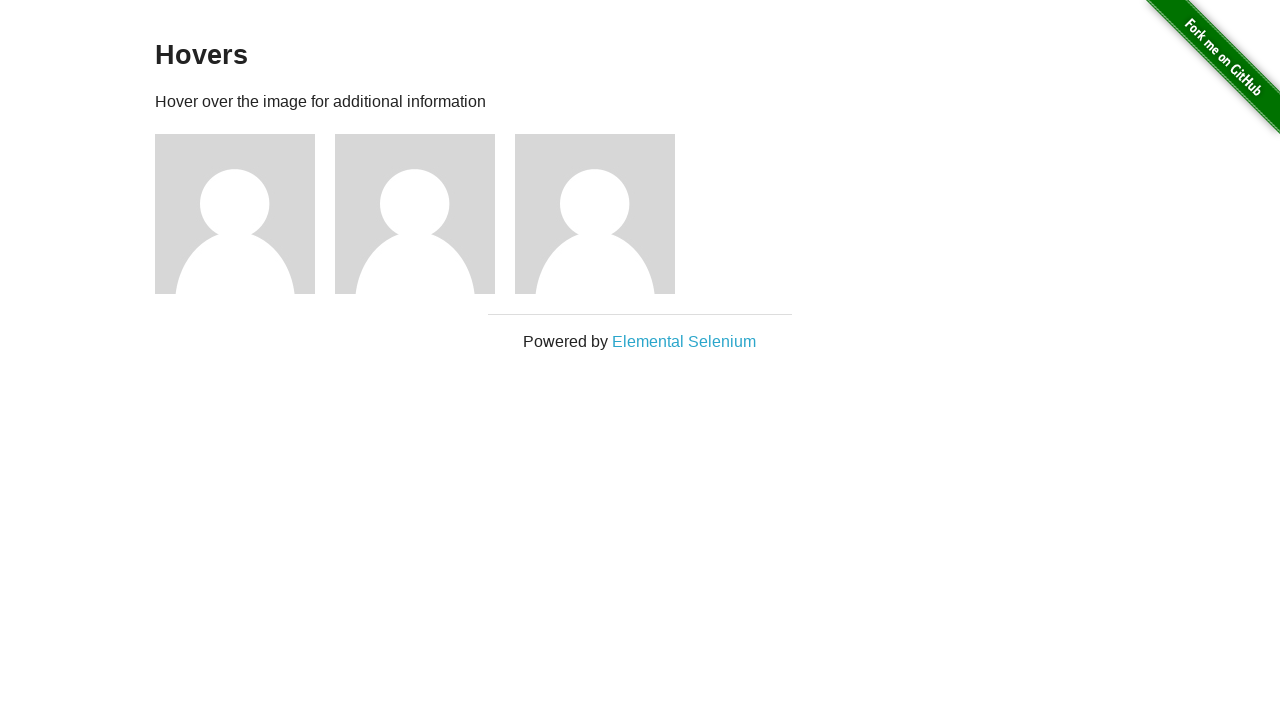

Retrieved all figure elements from the page
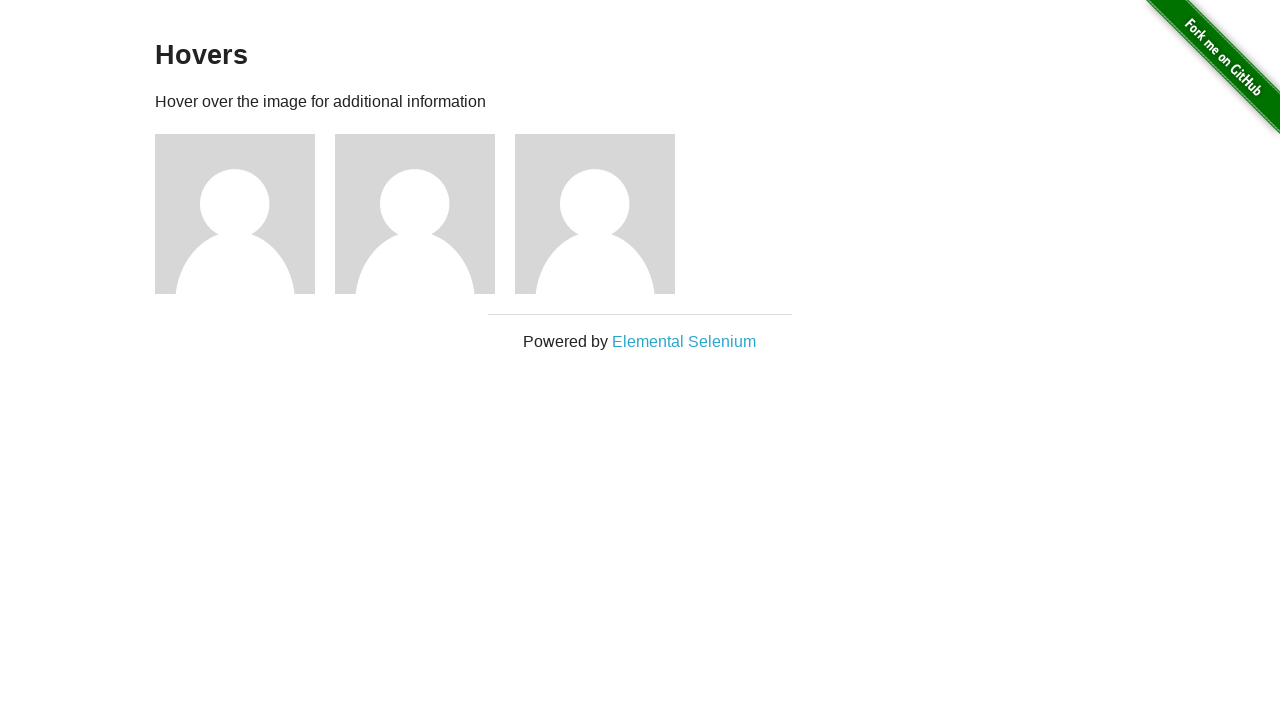

Hovered over a figure element at (245, 214) on .figure >> nth=0
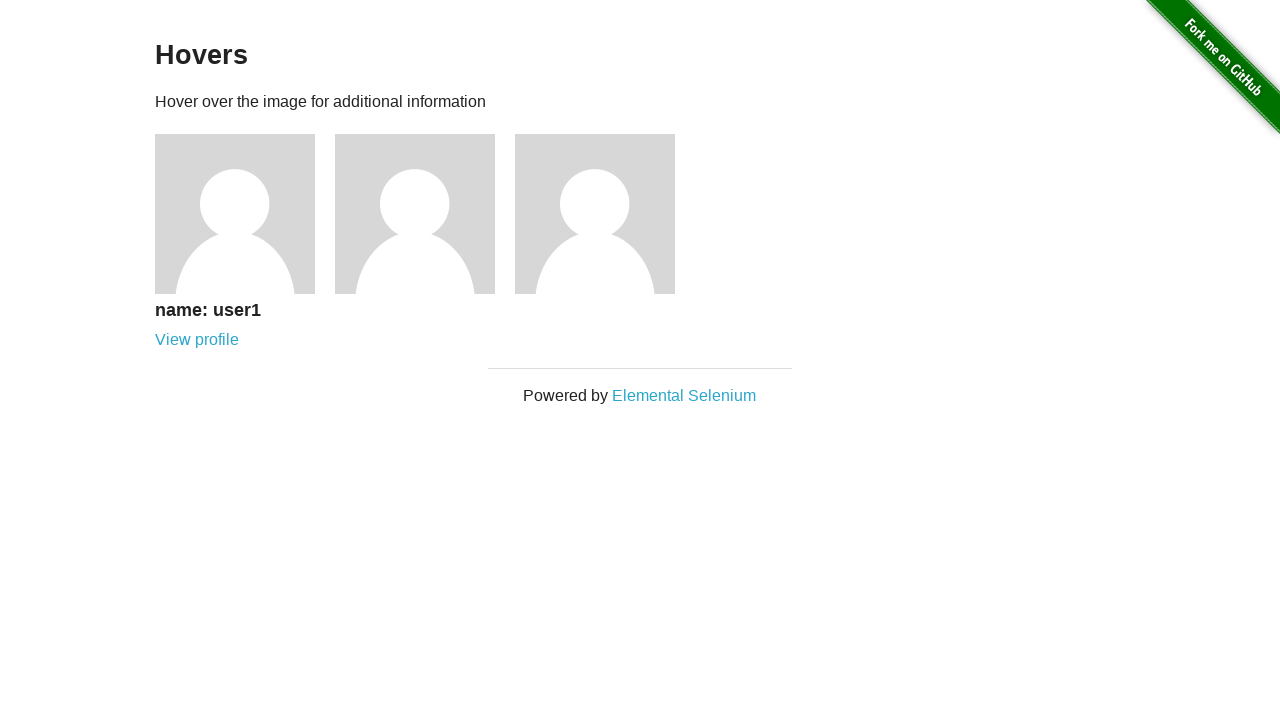

Located profile name and link elements within the figure
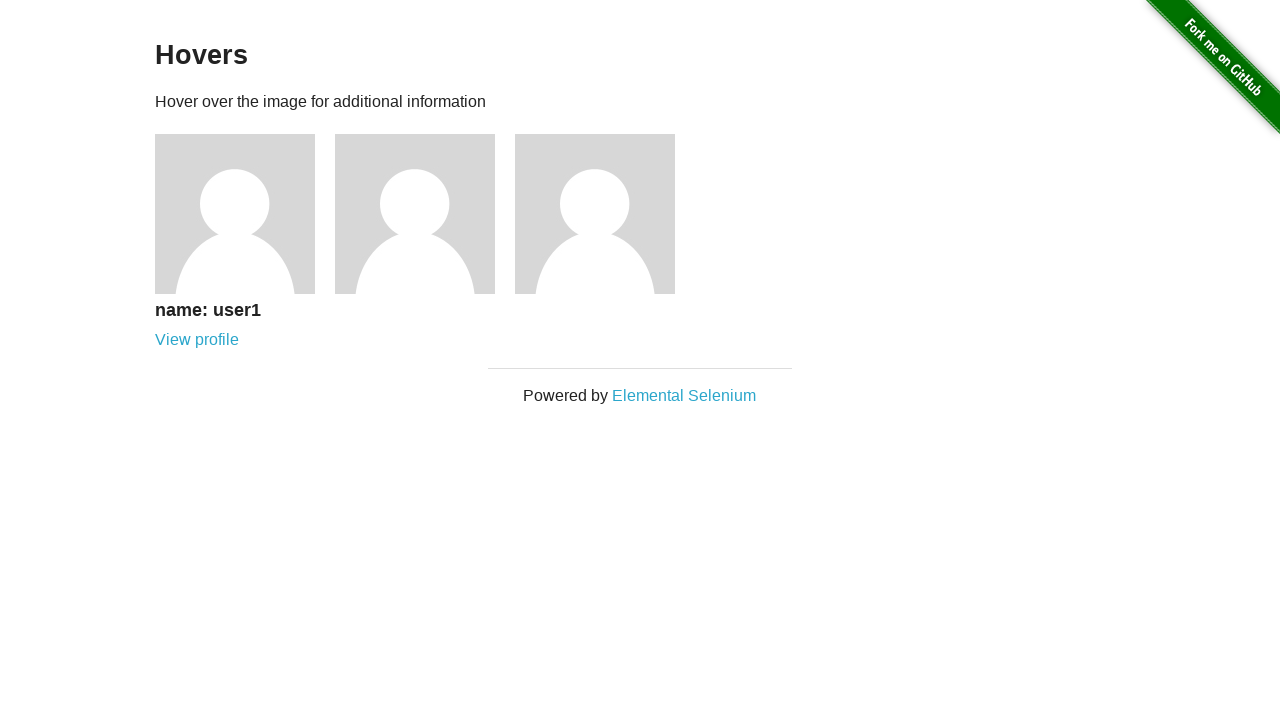

Waited for profile name caption to become visible after hover
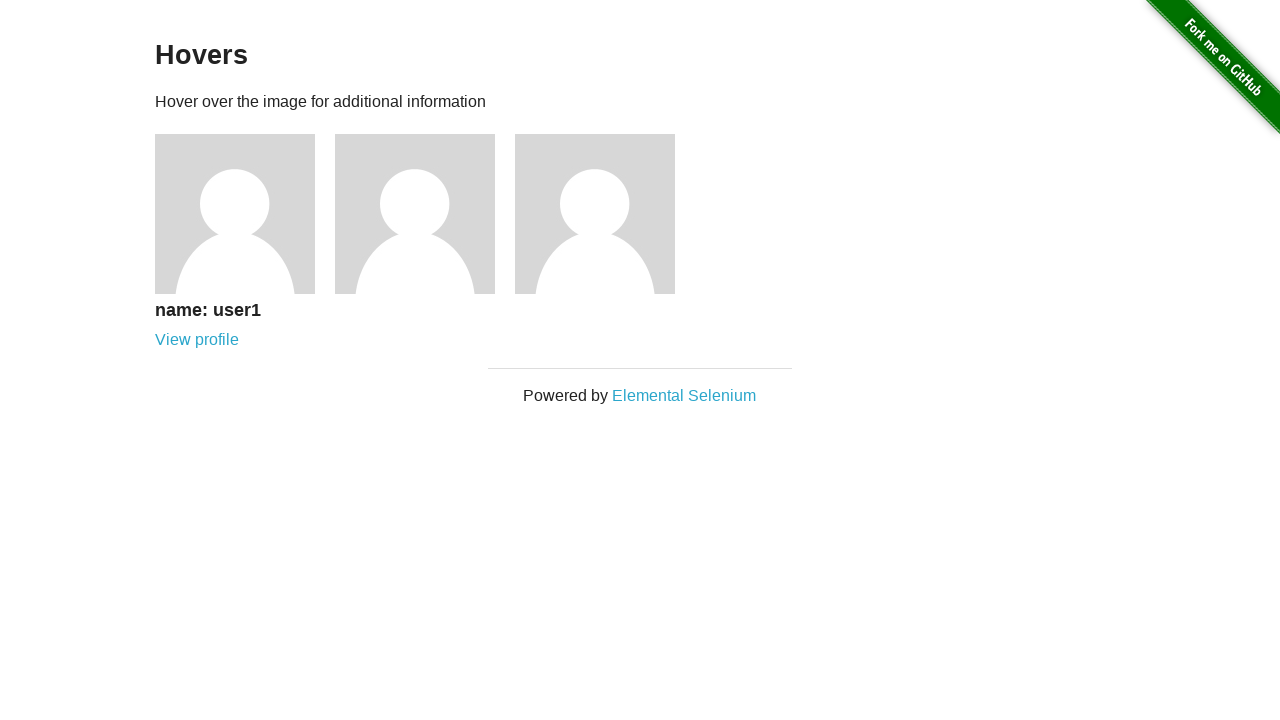

Verified profile link visibility for figure with name: name: user1
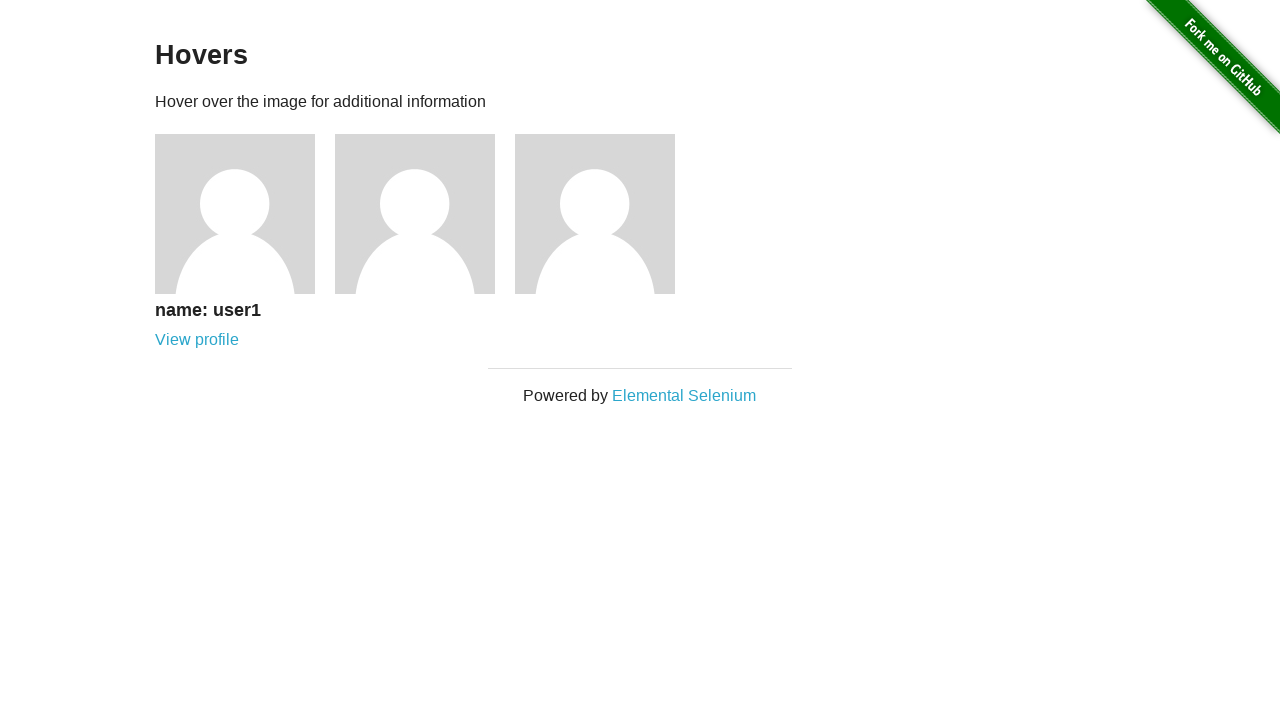

Hovered over a figure element at (425, 214) on .figure >> nth=1
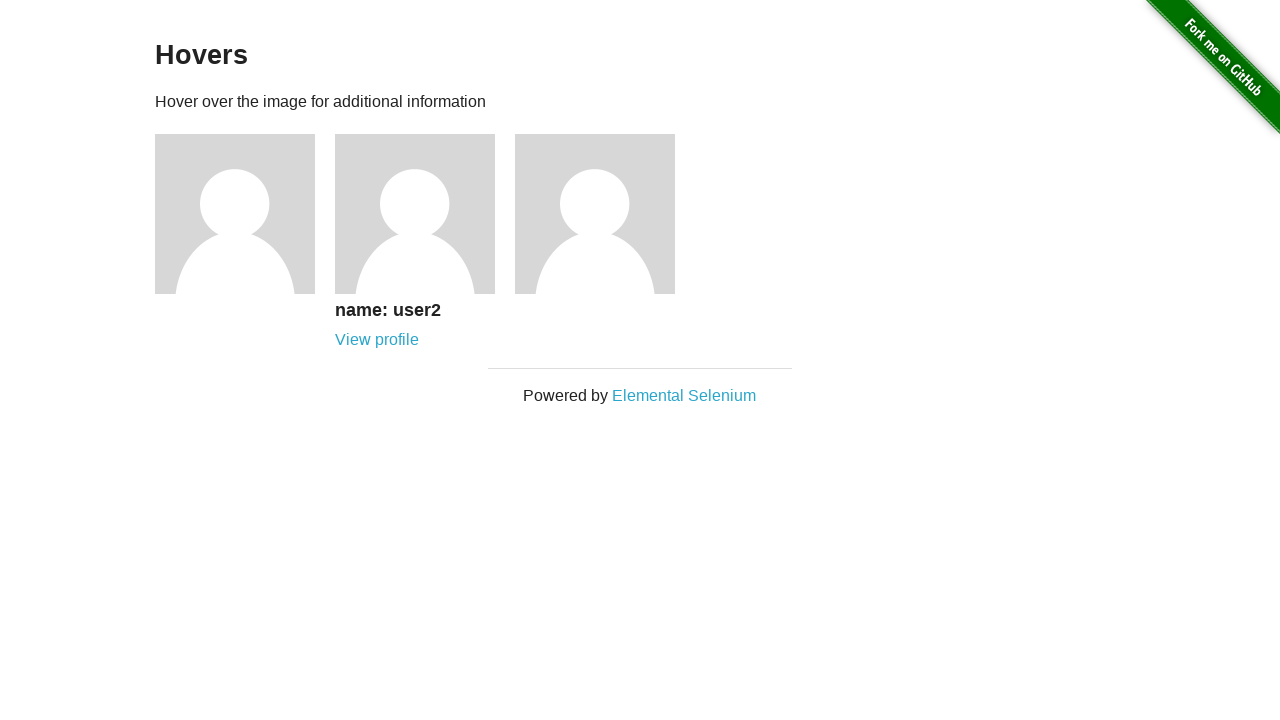

Located profile name and link elements within the figure
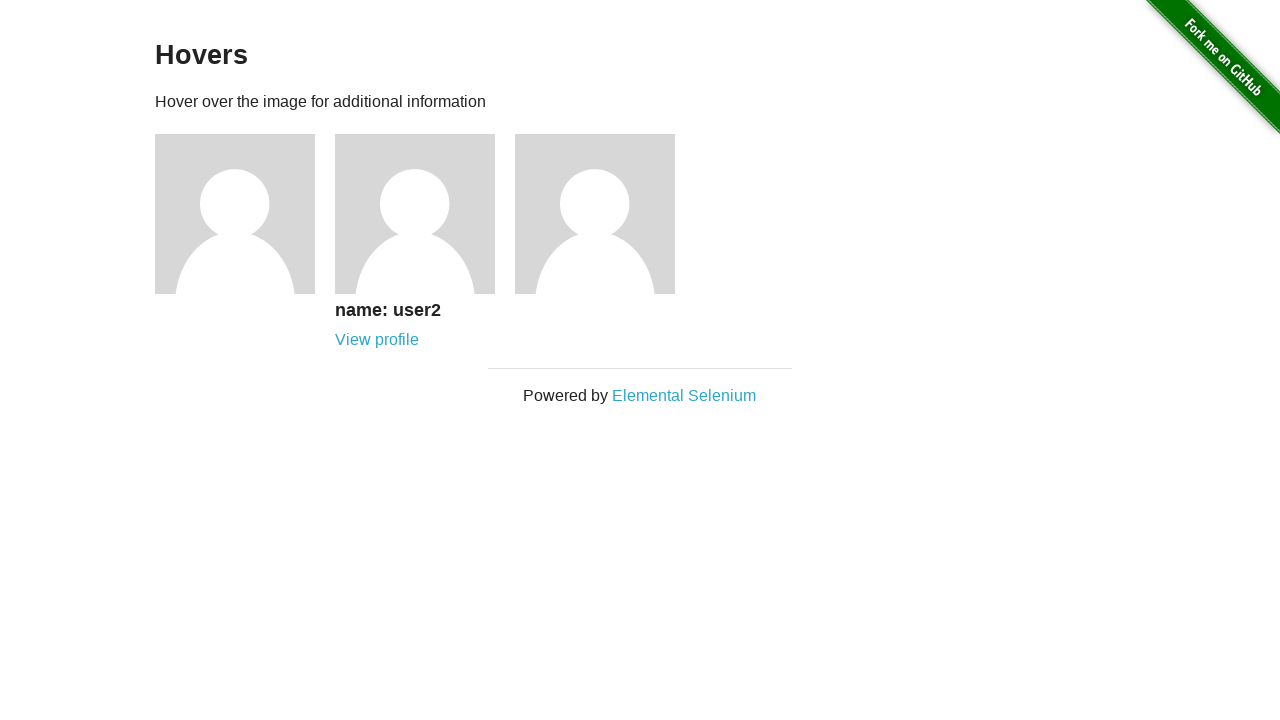

Waited for profile name caption to become visible after hover
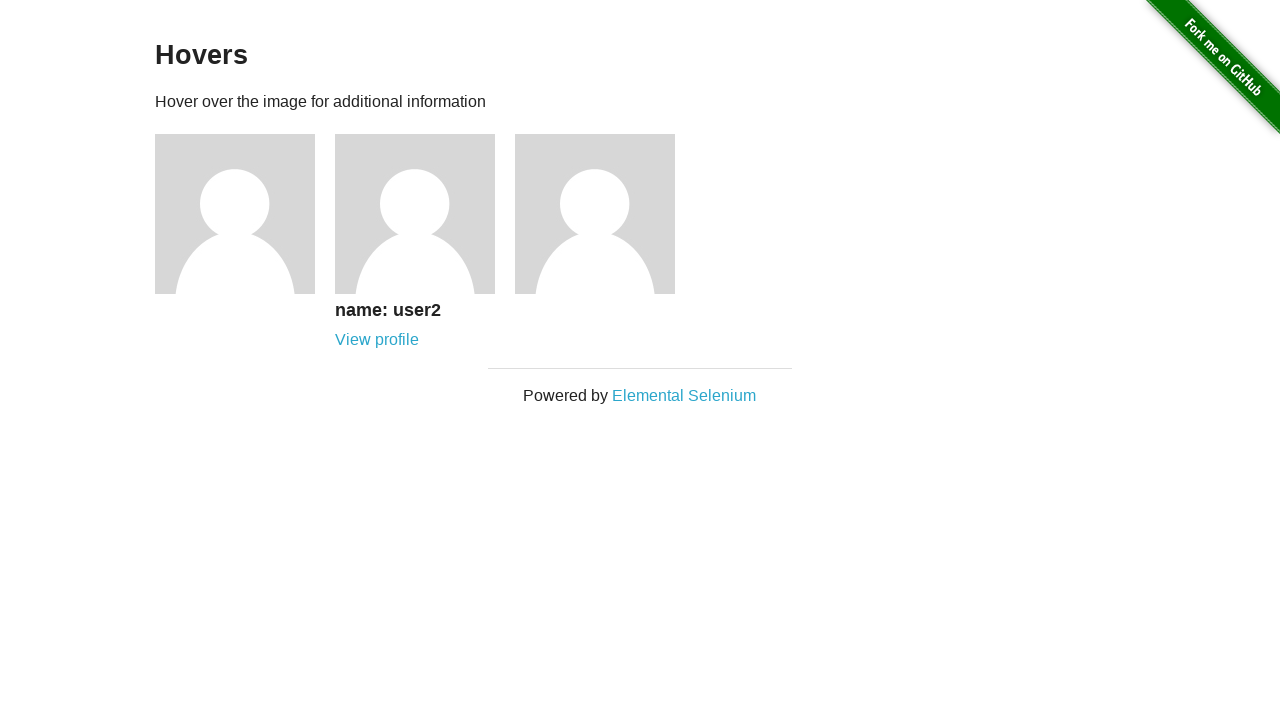

Verified profile link visibility for figure with name: name: user2
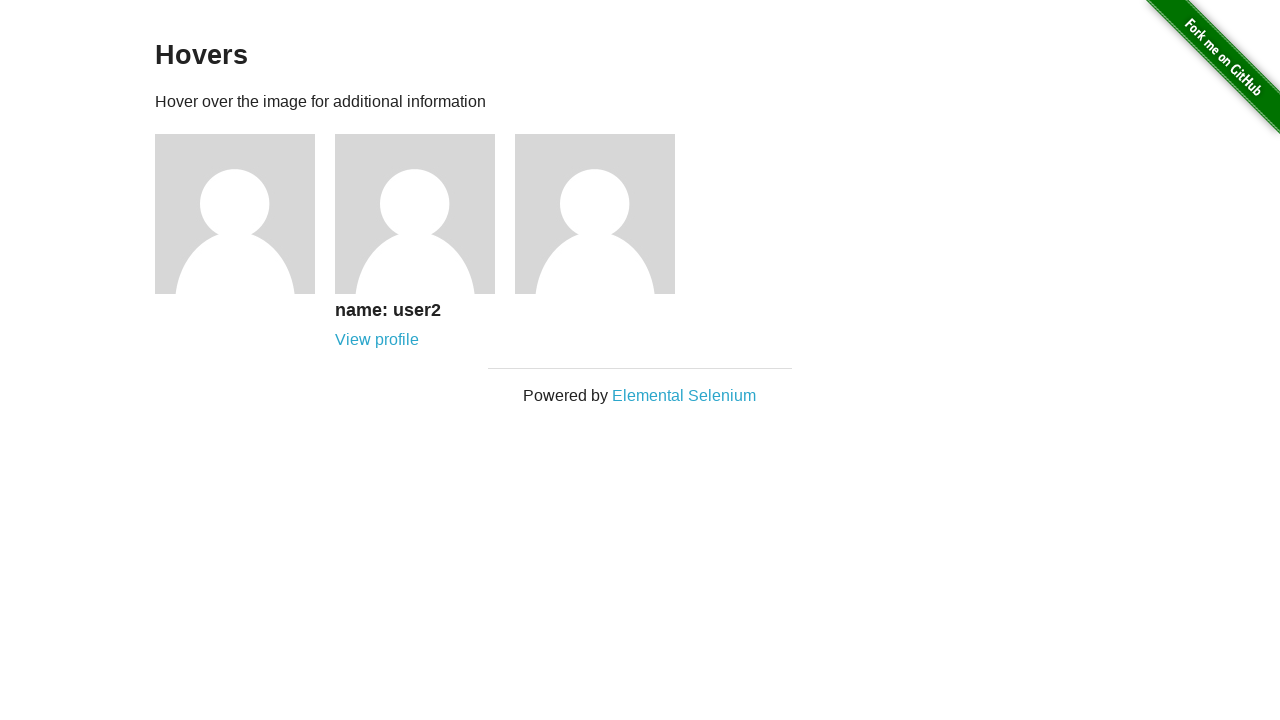

Hovered over a figure element at (605, 214) on .figure >> nth=2
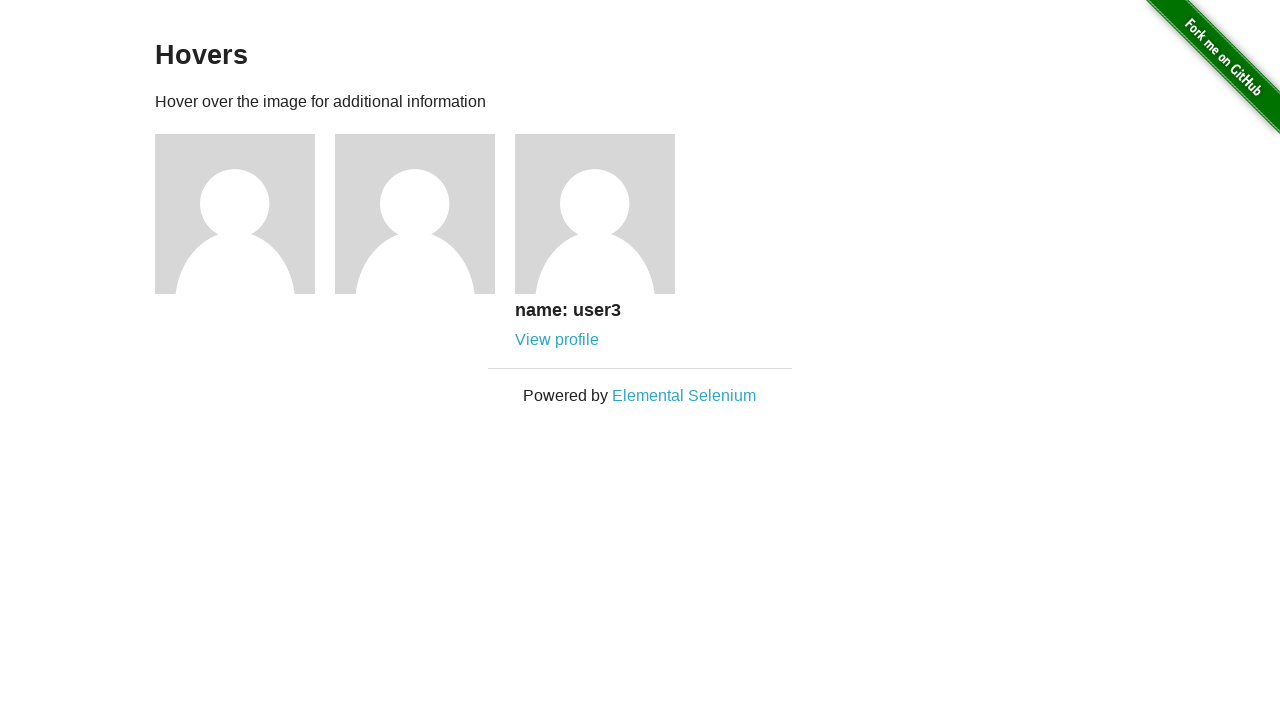

Located profile name and link elements within the figure
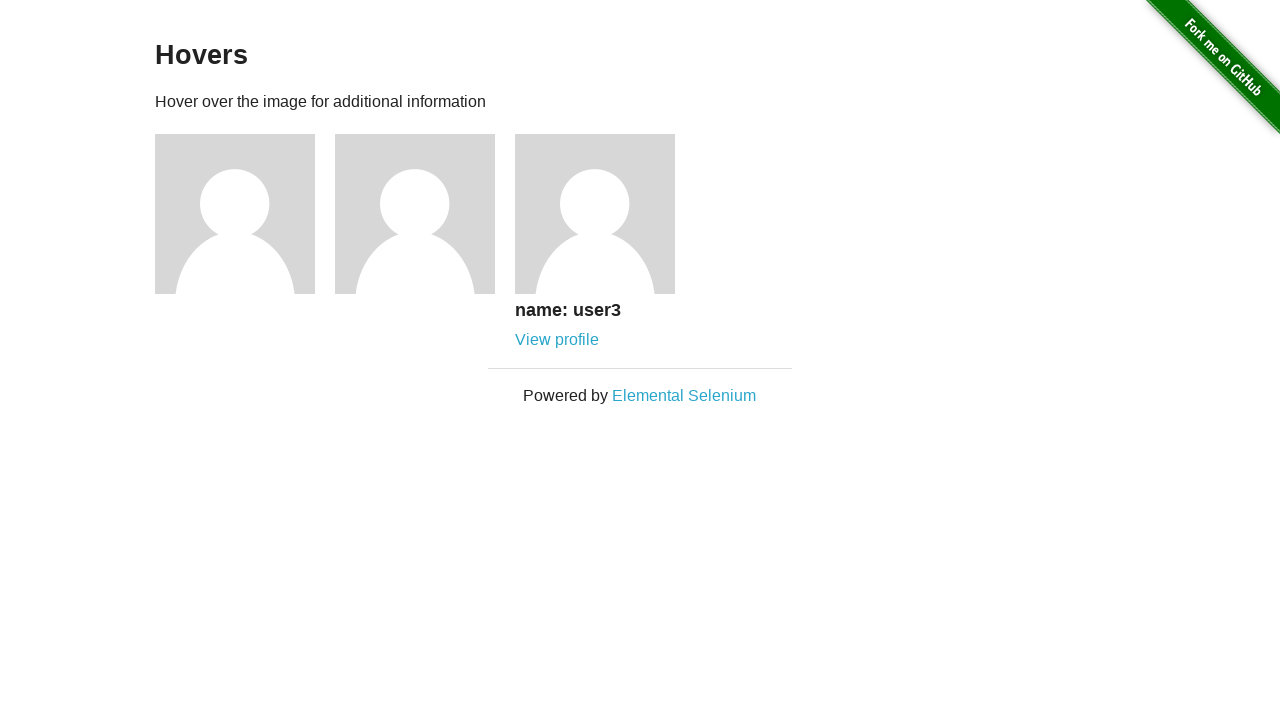

Waited for profile name caption to become visible after hover
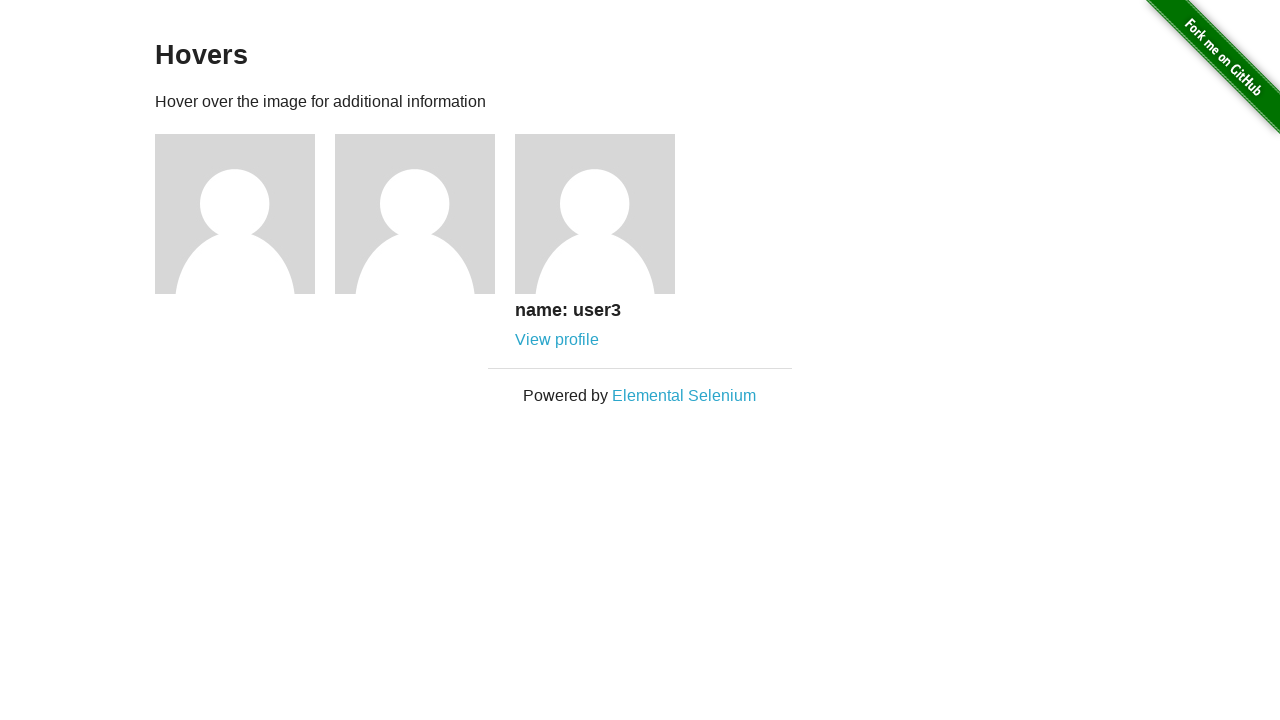

Verified profile link visibility for figure with name: name: user3
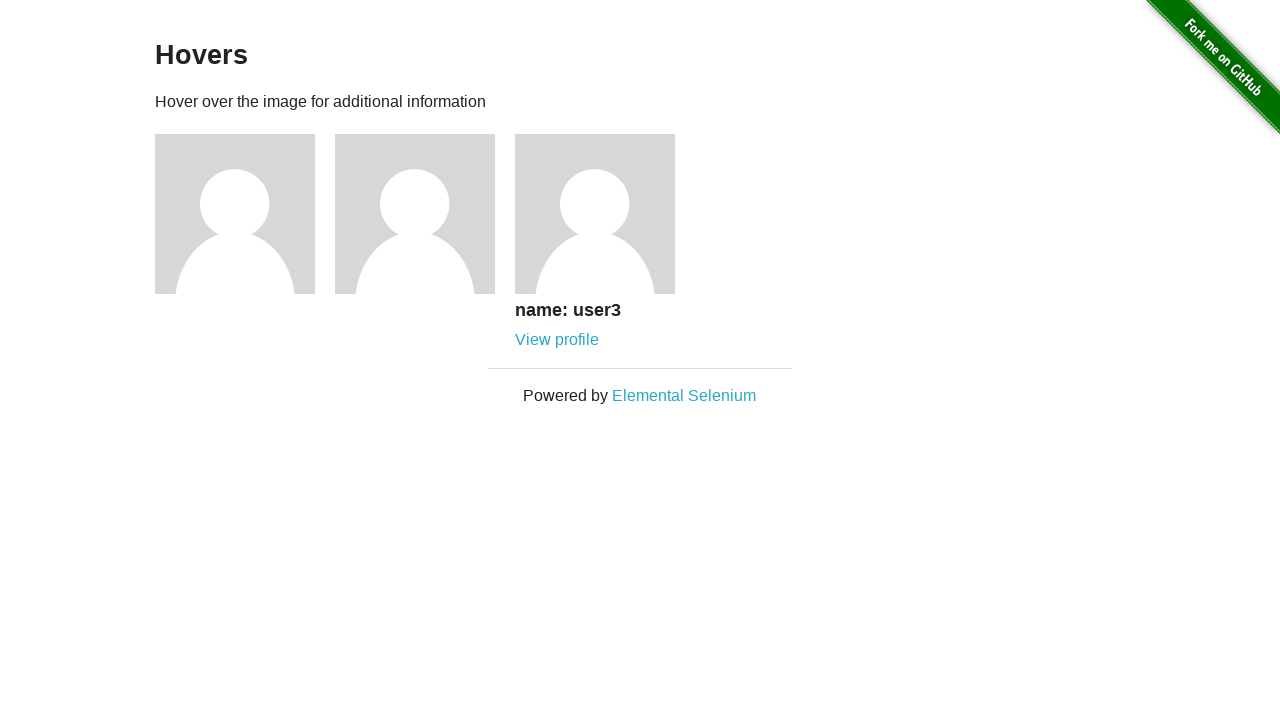

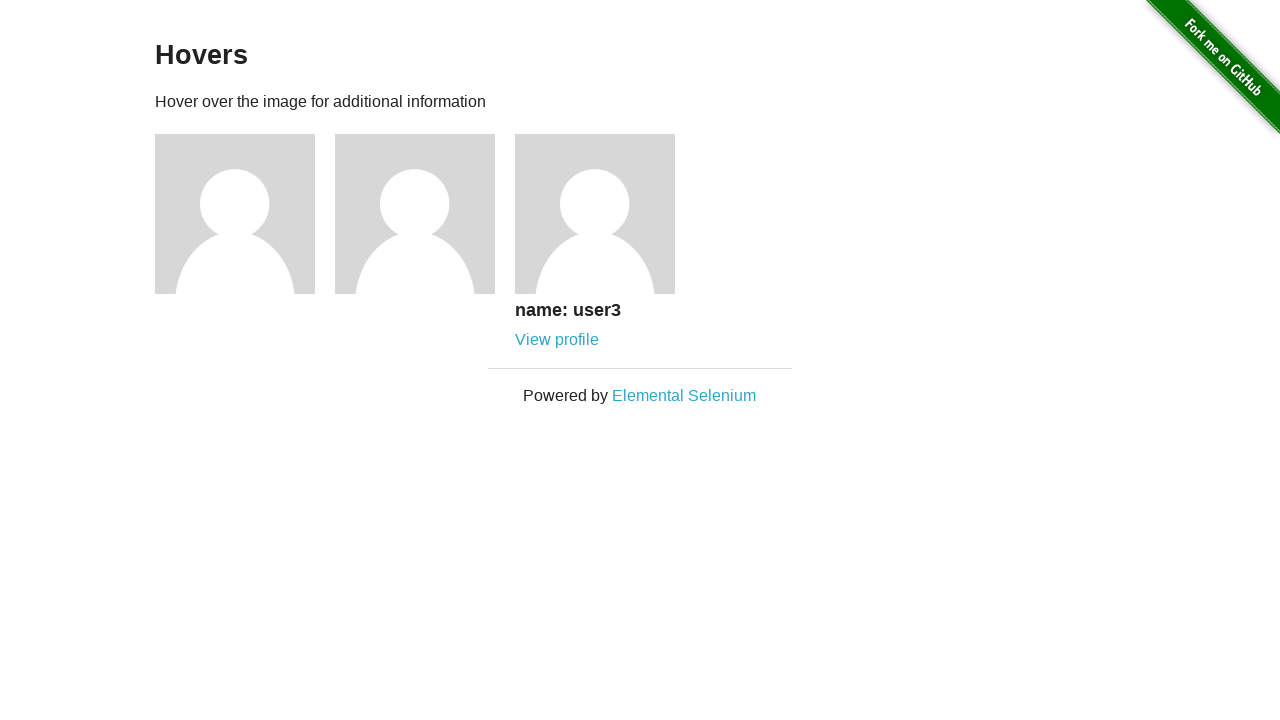